Tests e-commerce shopping cart functionality by searching for and adding multiple products (Cucumber, Carrot, Bean, Tomato) to the cart

Starting URL: https://rahulshettyacademy.com/seleniumPractise

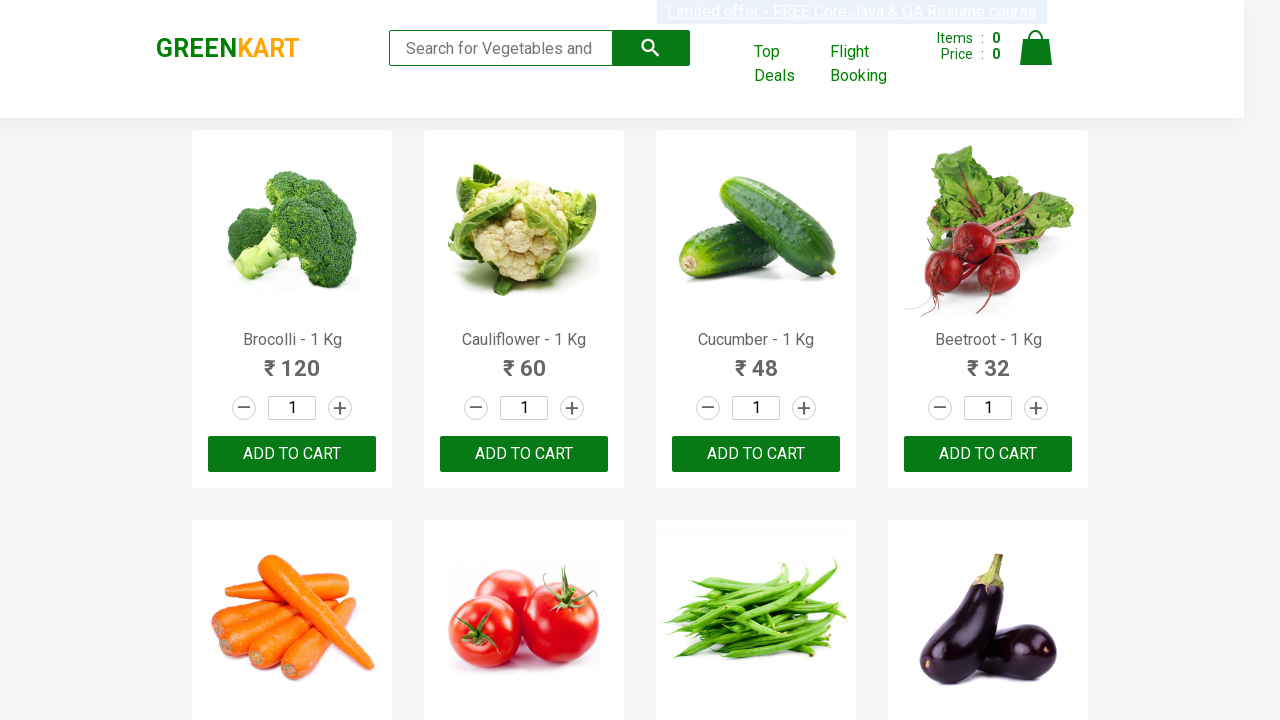

Reloaded page to ensure fresh state
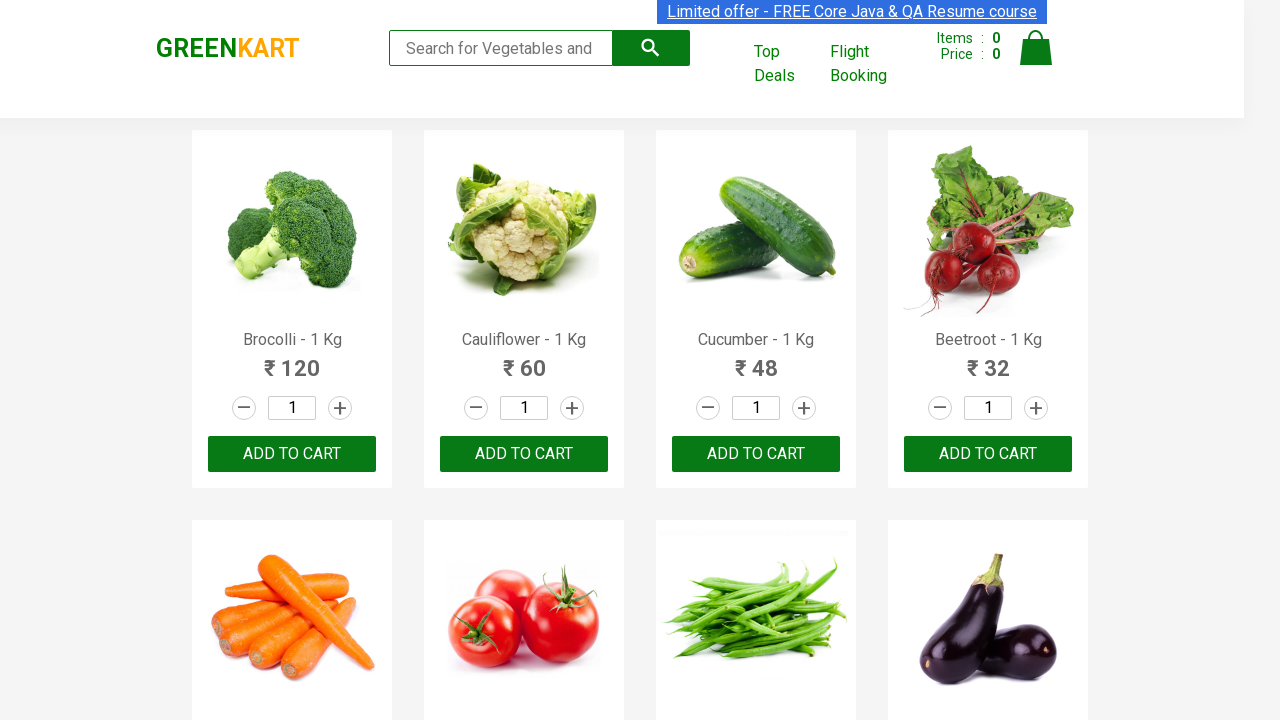

Waited for product elements to load
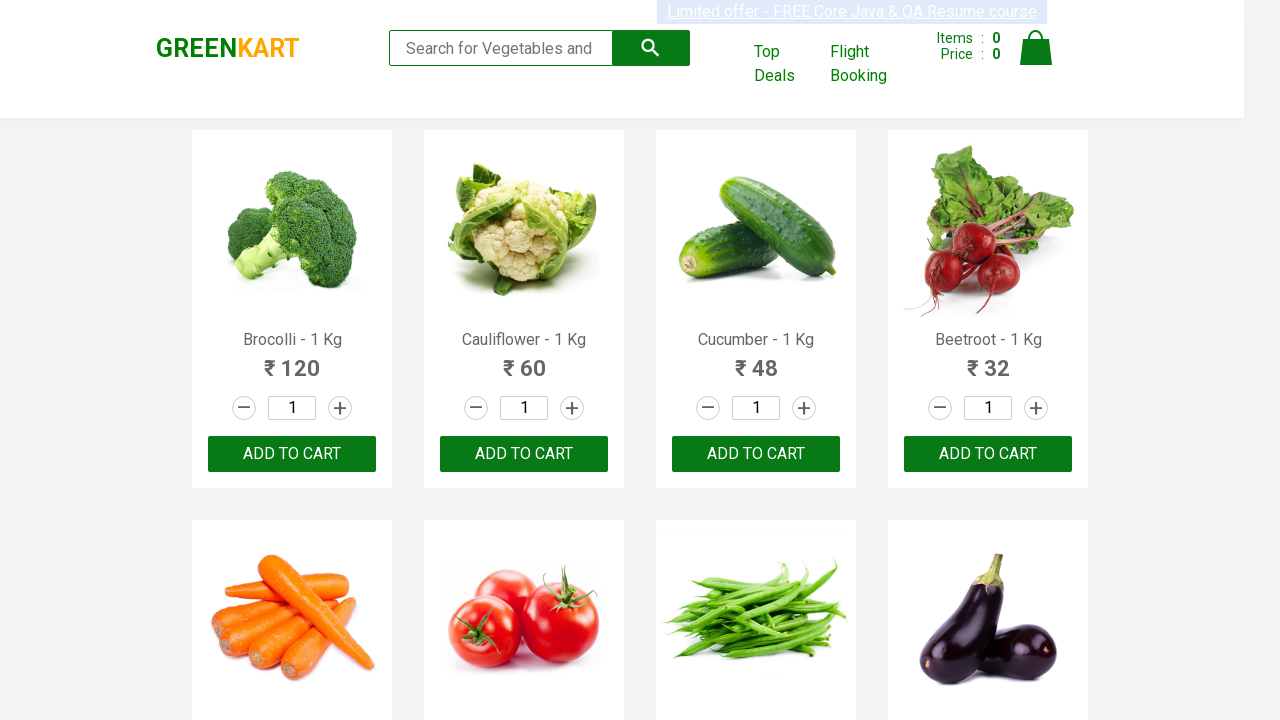

Retrieved all product name elements from the page
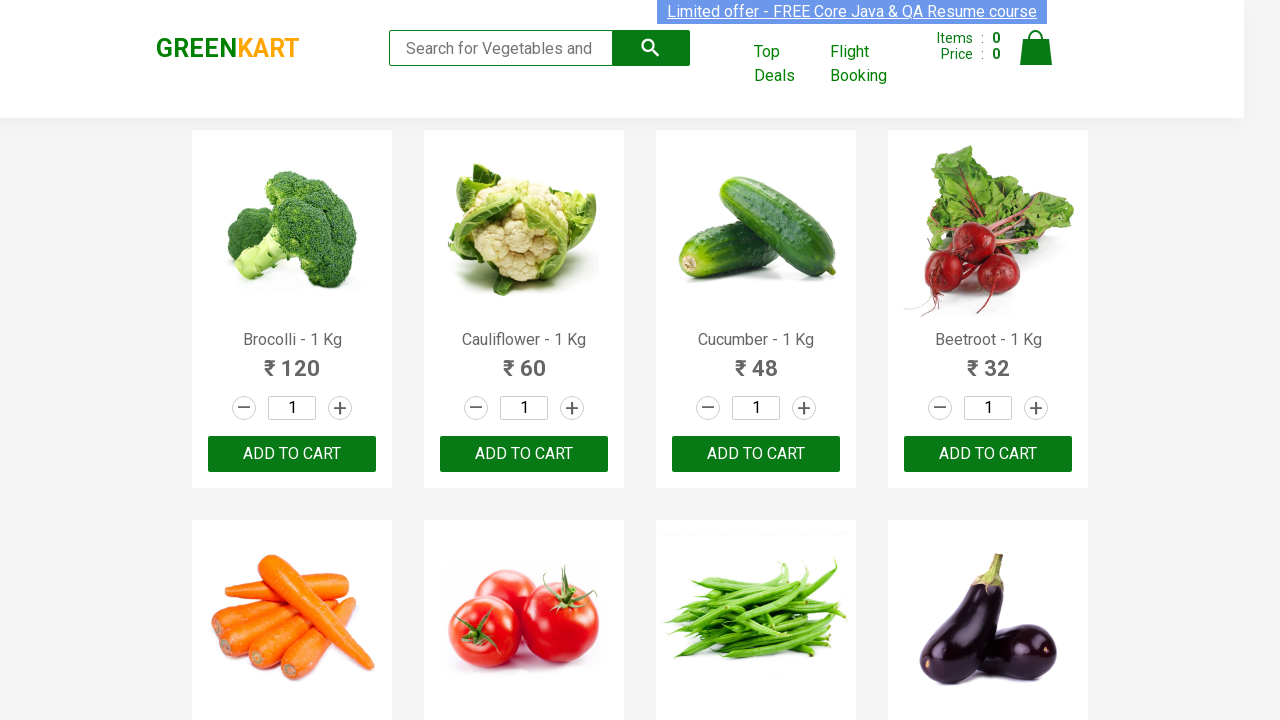

Clicked 'Add to cart' button for Cucumber
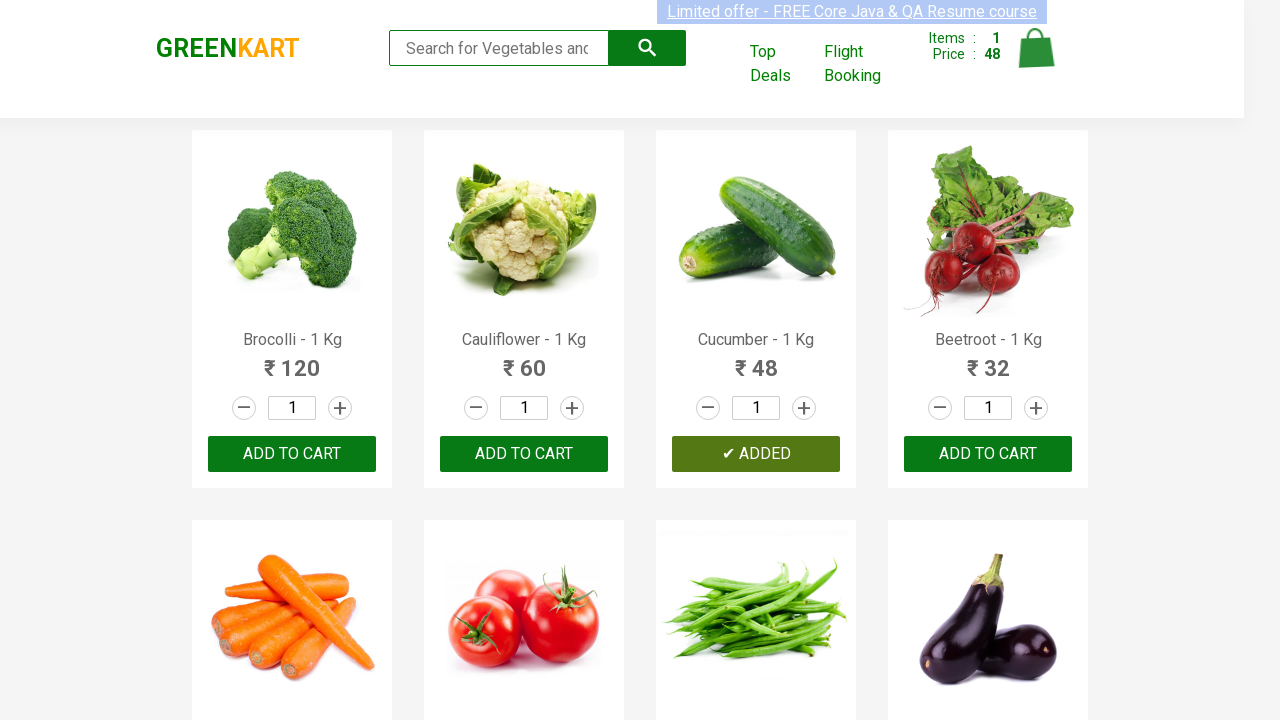

Waited 1 second after adding Cucumber to cart
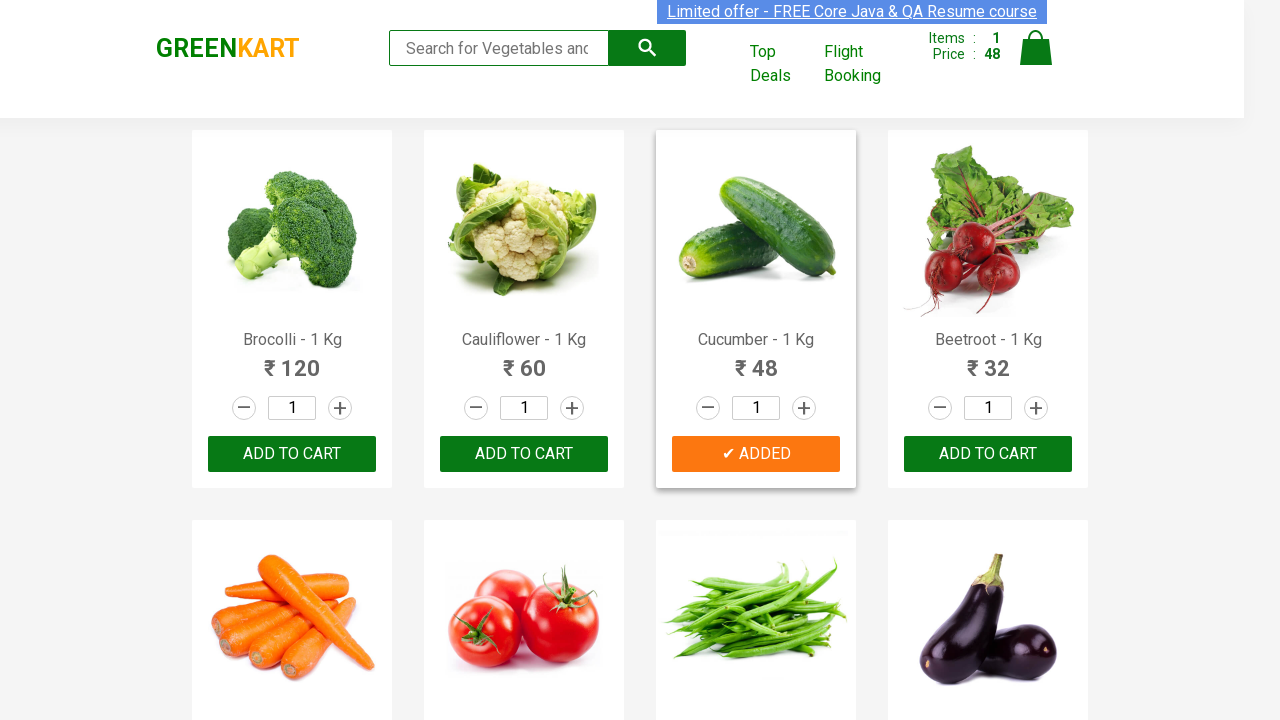

Clicked 'Add to cart' button for Carrot
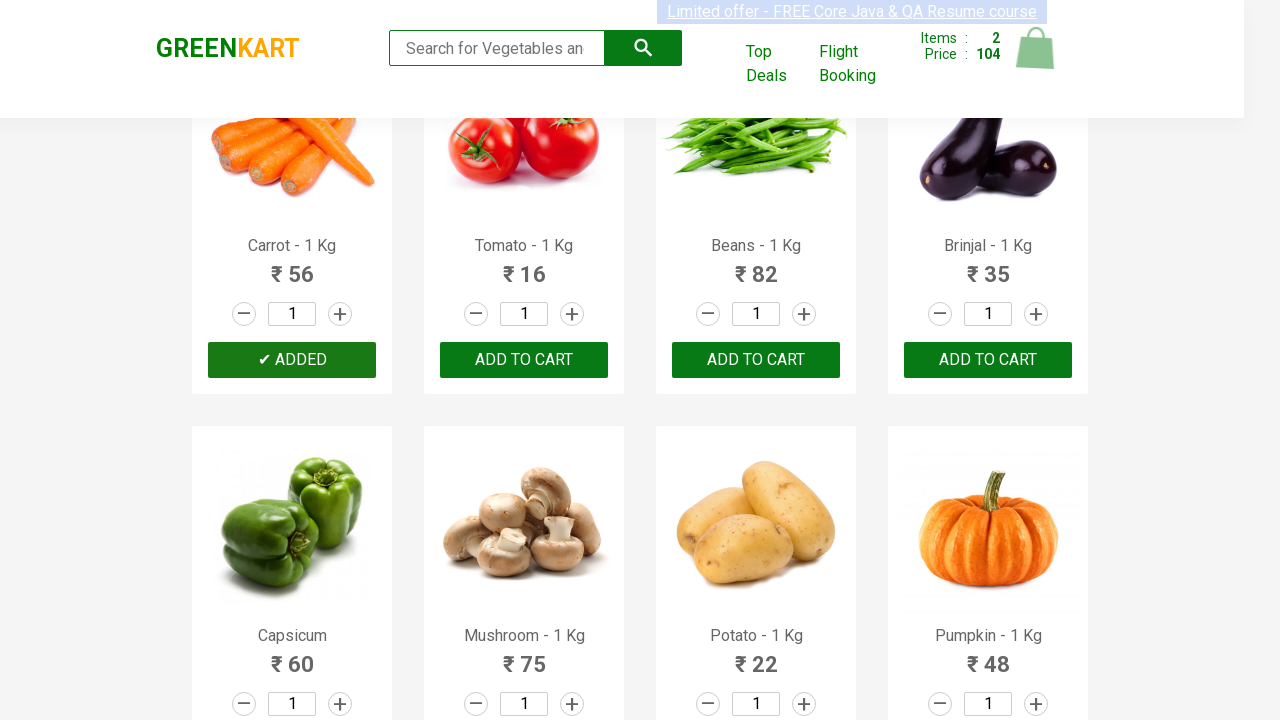

Waited 1 second after adding Carrot to cart
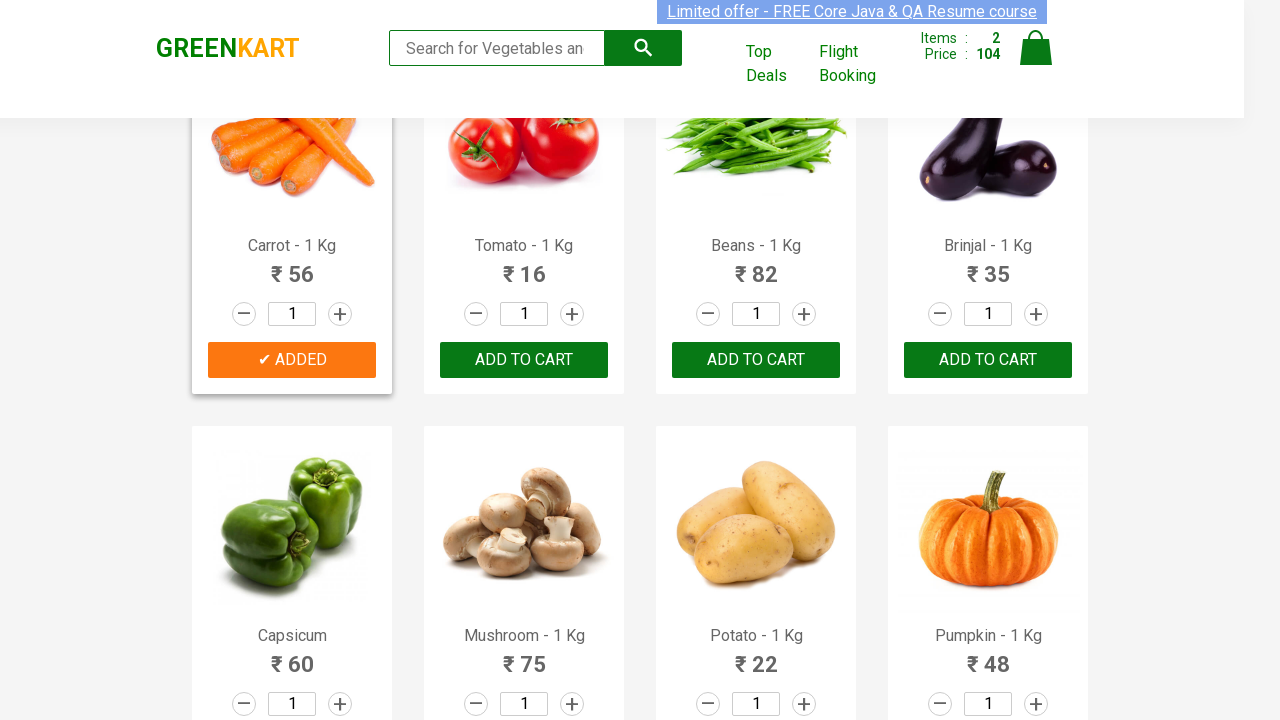

Clicked 'Add to cart' button for Bean
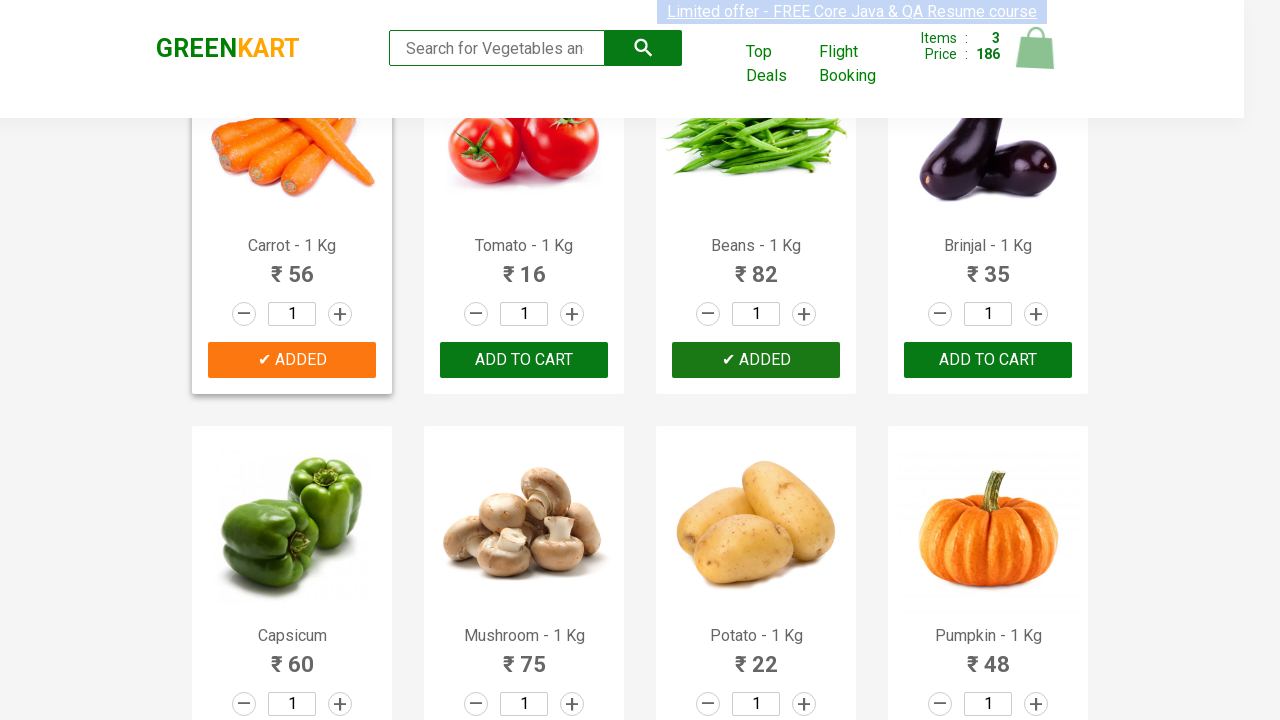

Waited 1 second after adding Bean to cart
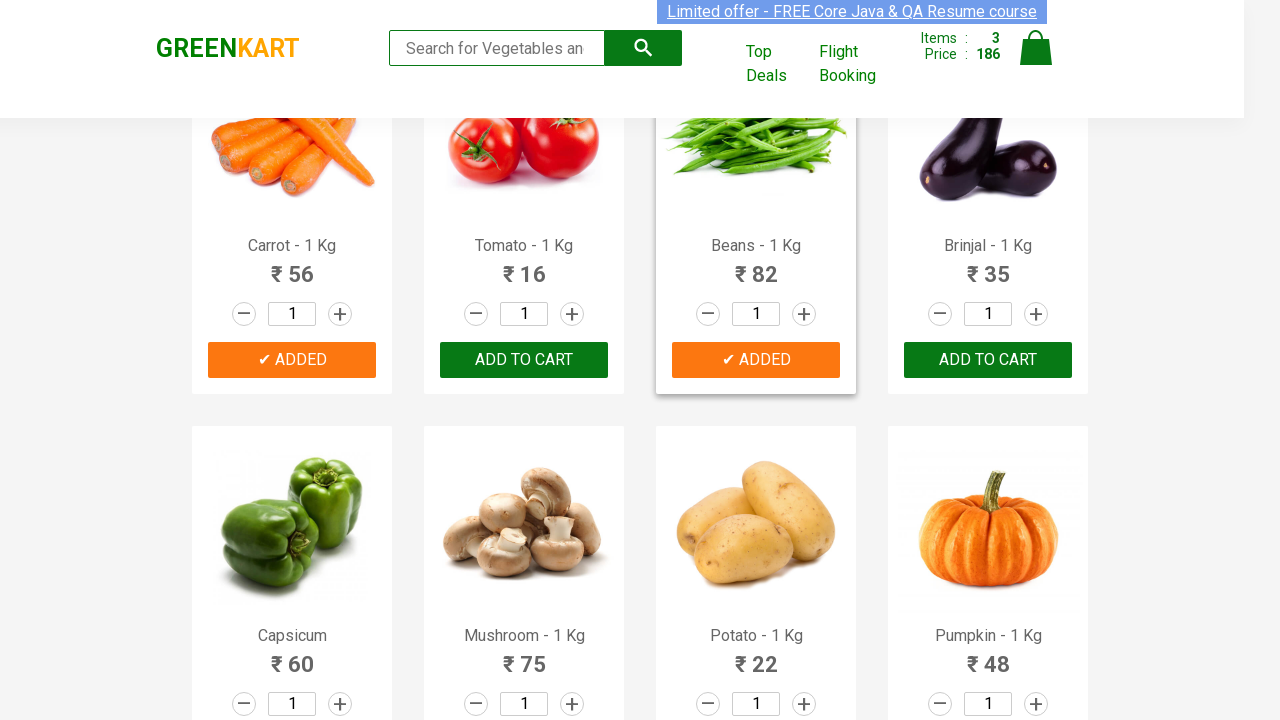

Clicked 'Add to cart' button for Tomato
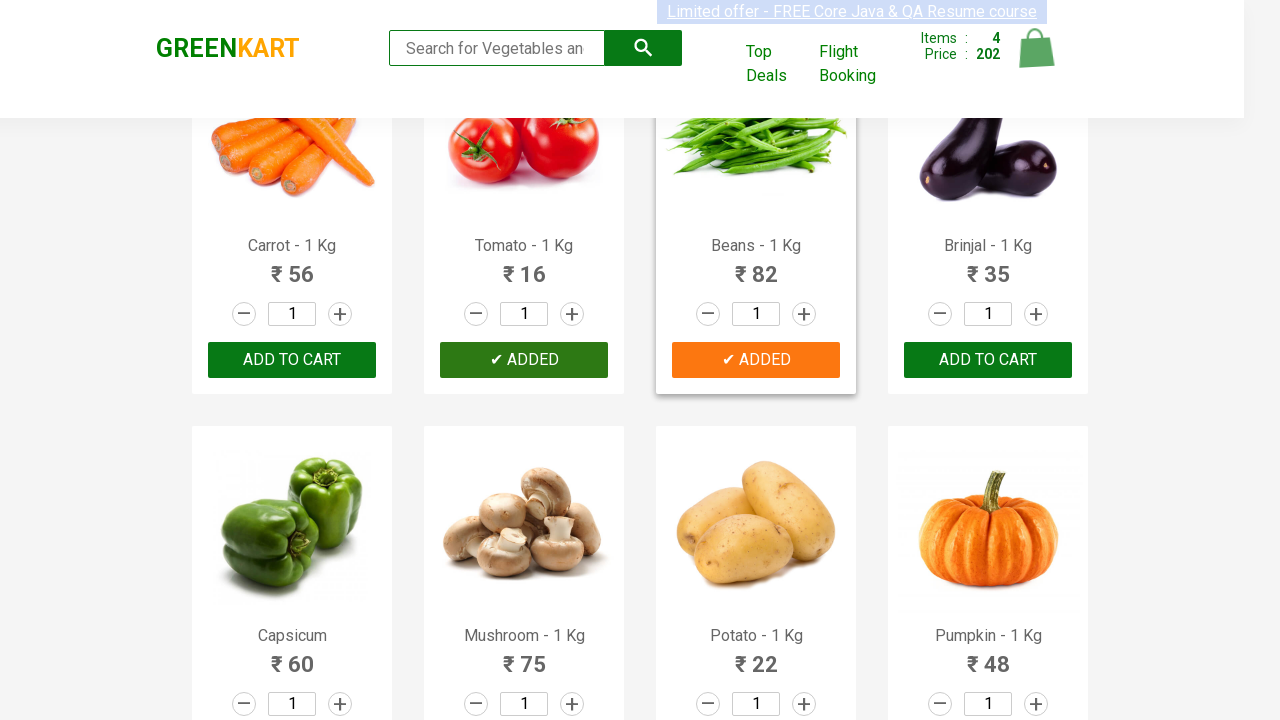

Waited 1 second after adding Tomato to cart
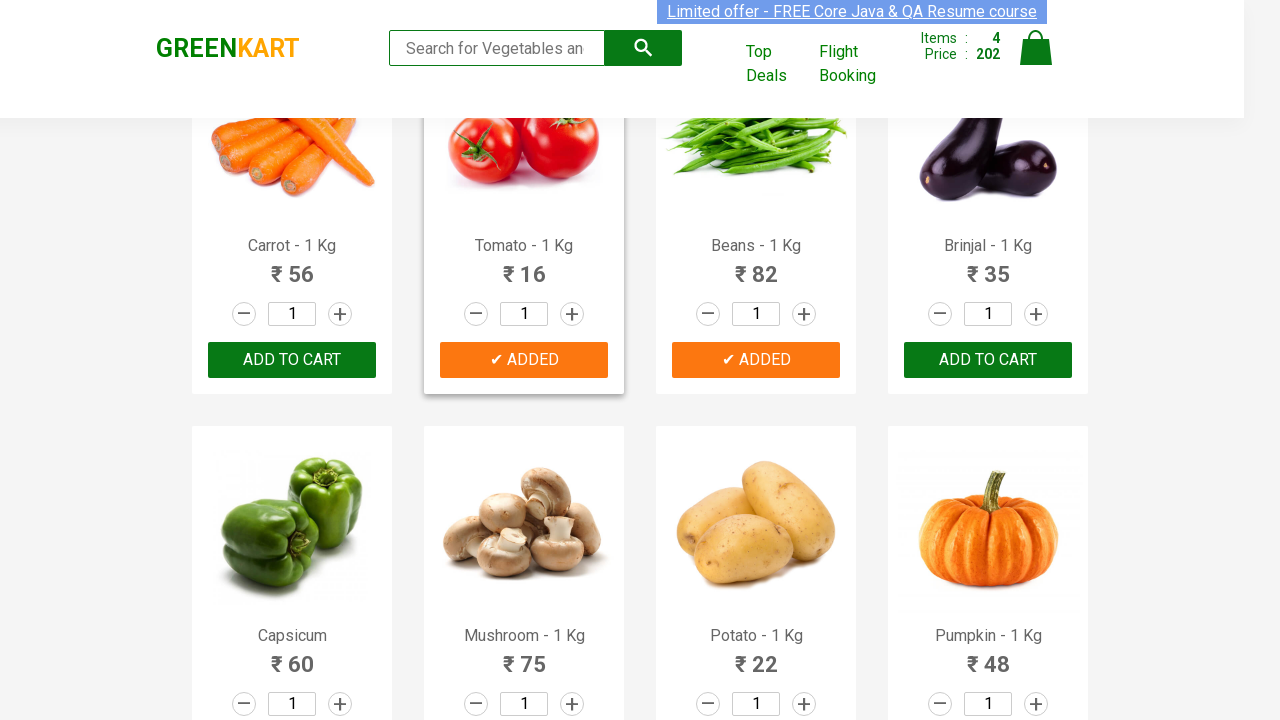

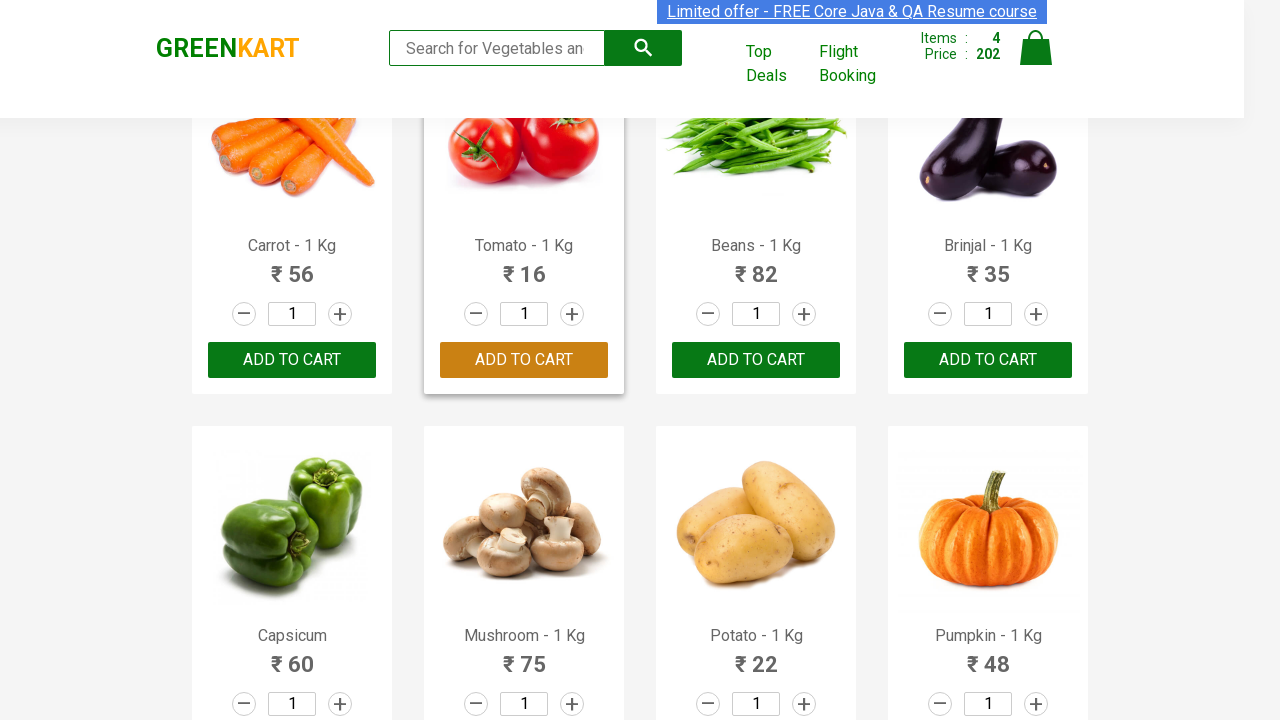